Verifies that the API documentation page loads with the correct URL

Starting URL: https://webdriver.io/docs/api/

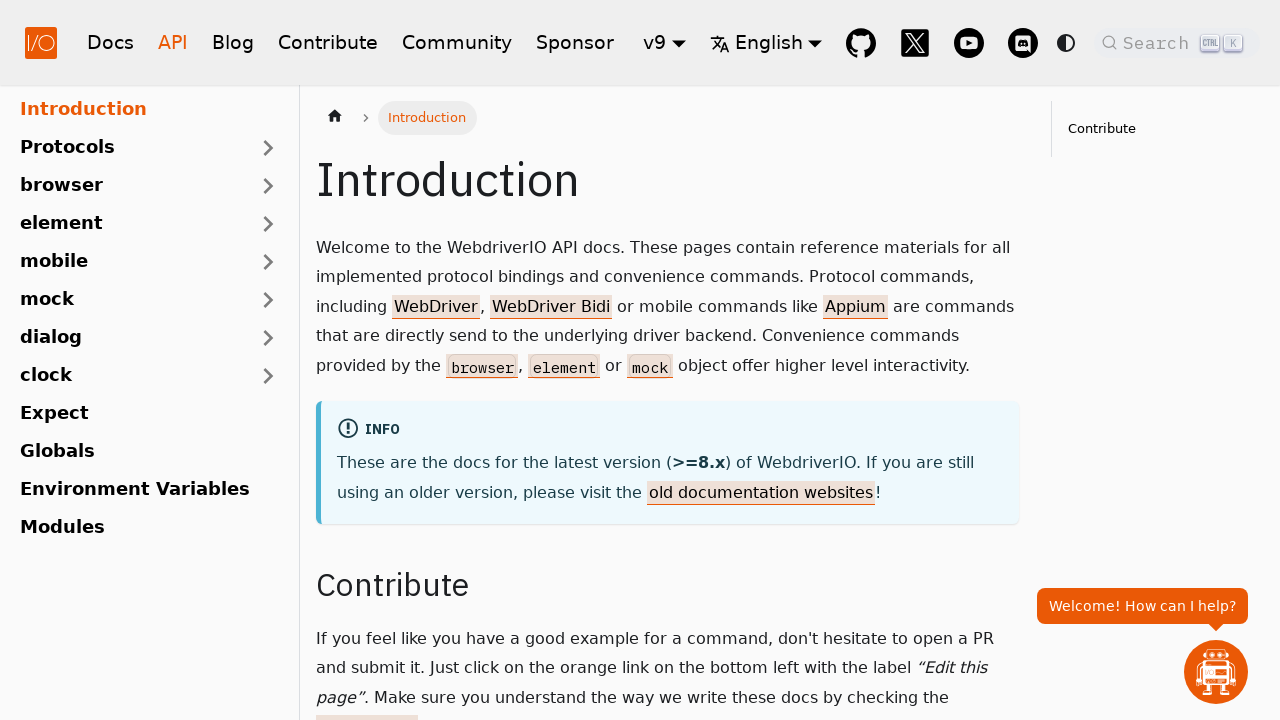

Waited for page DOM content to load
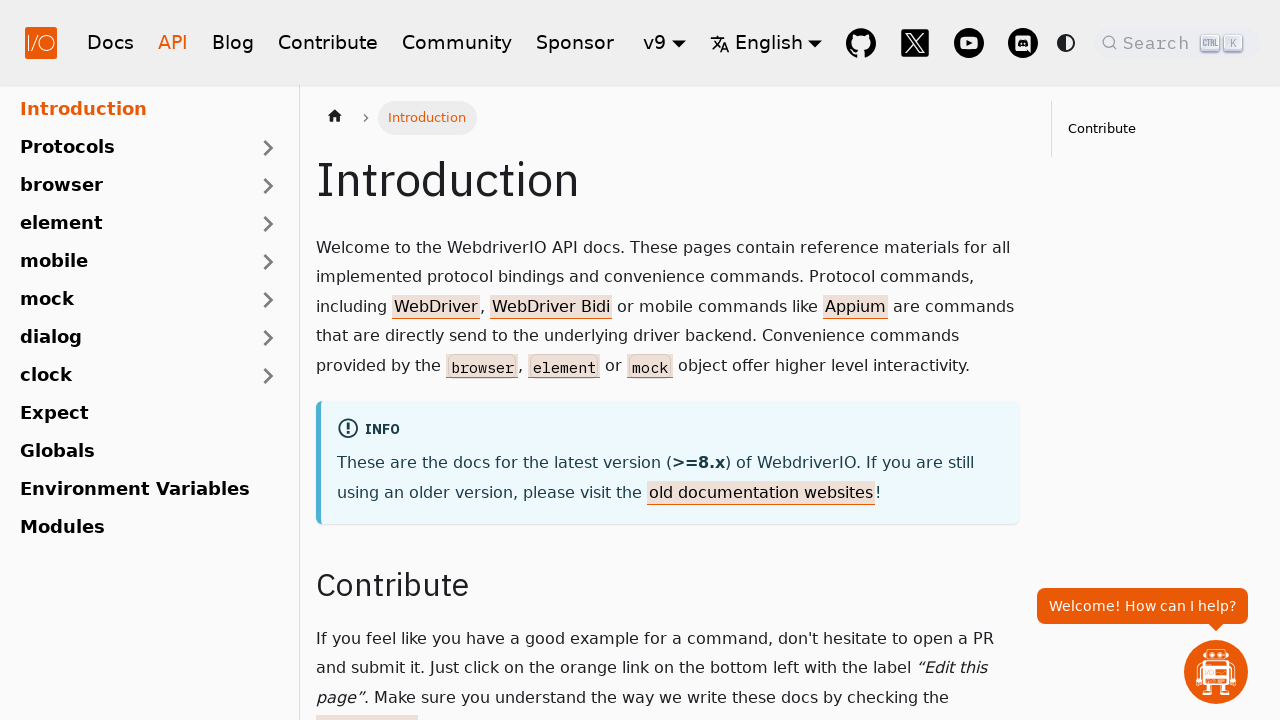

Verified that the API documentation page loaded with correct URL
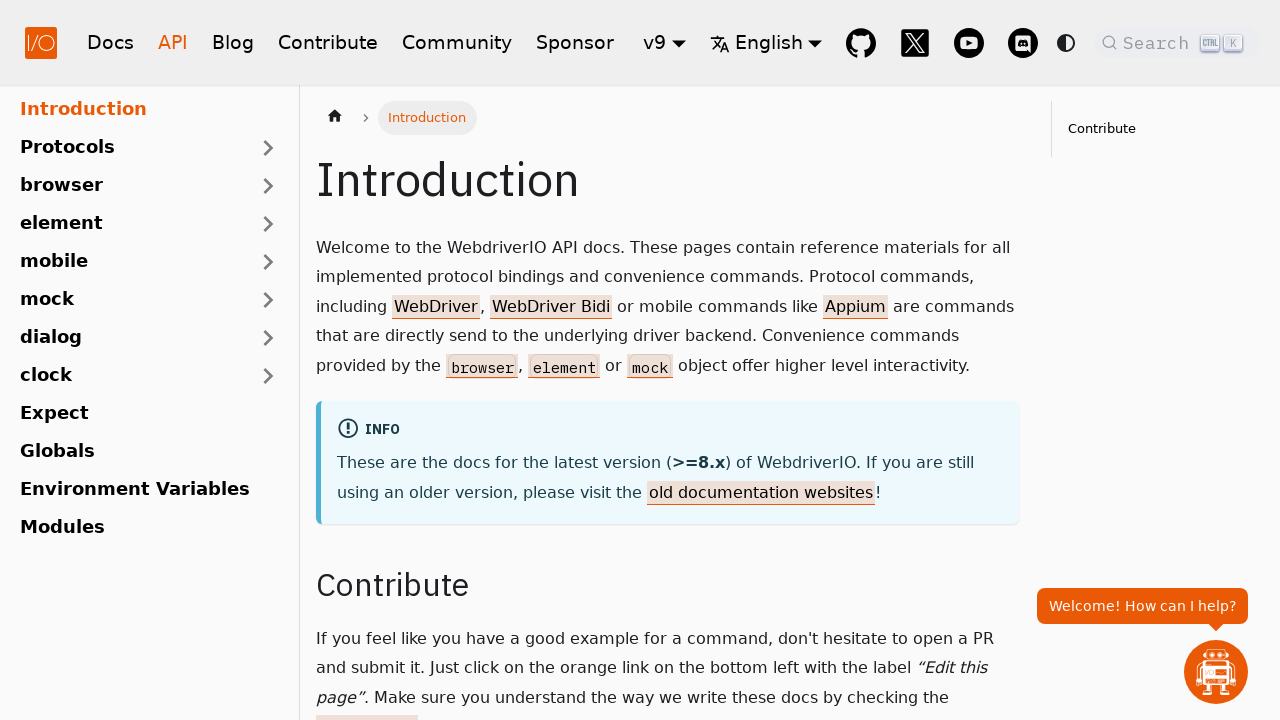

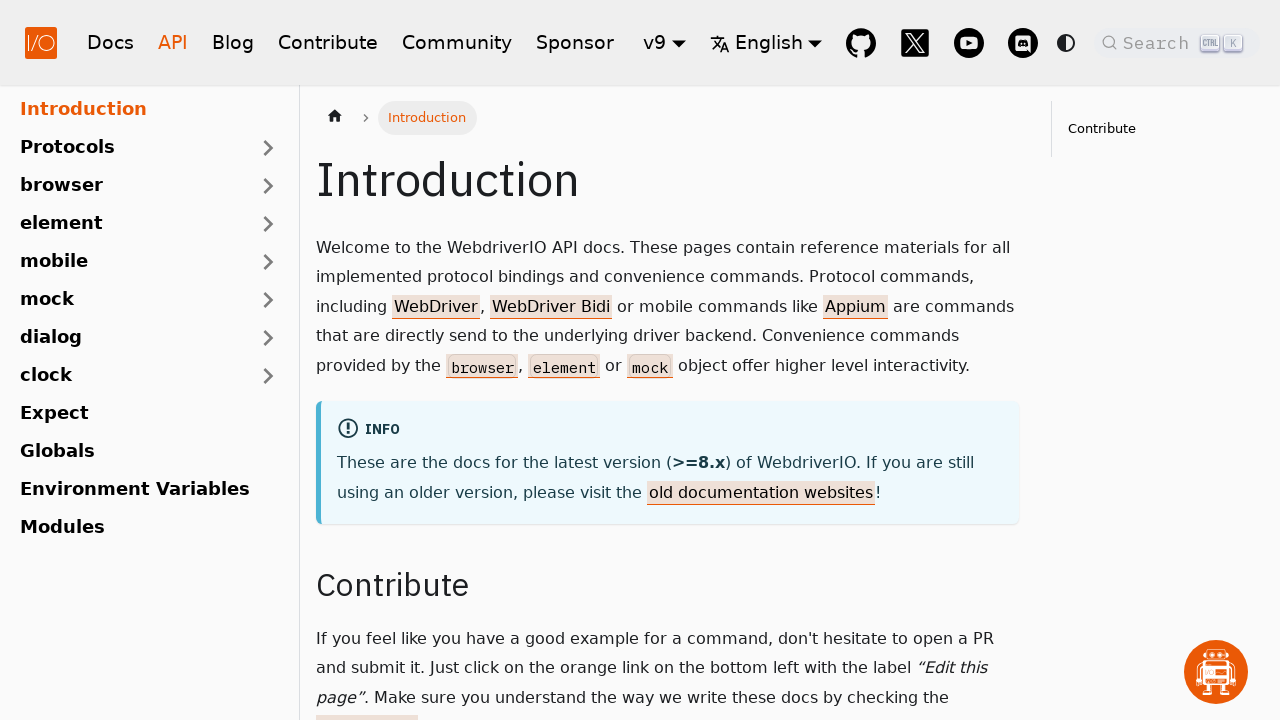